Tests explicit wait functionality by waiting for a price element to show "$100", then clicking a book button, calculating a mathematical result based on an input value, entering the answer, and submitting the form.

Starting URL: http://suninjuly.github.io/explicit_wait2.html

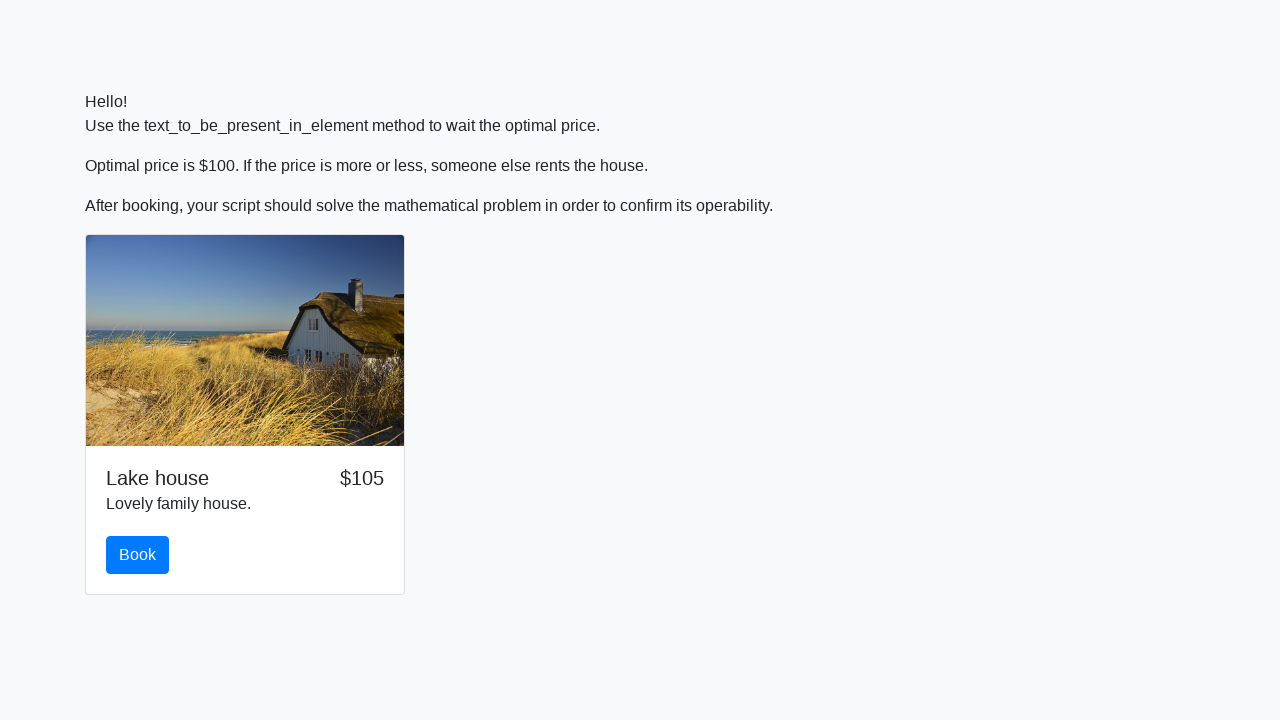

Waited for price element to display '$100'
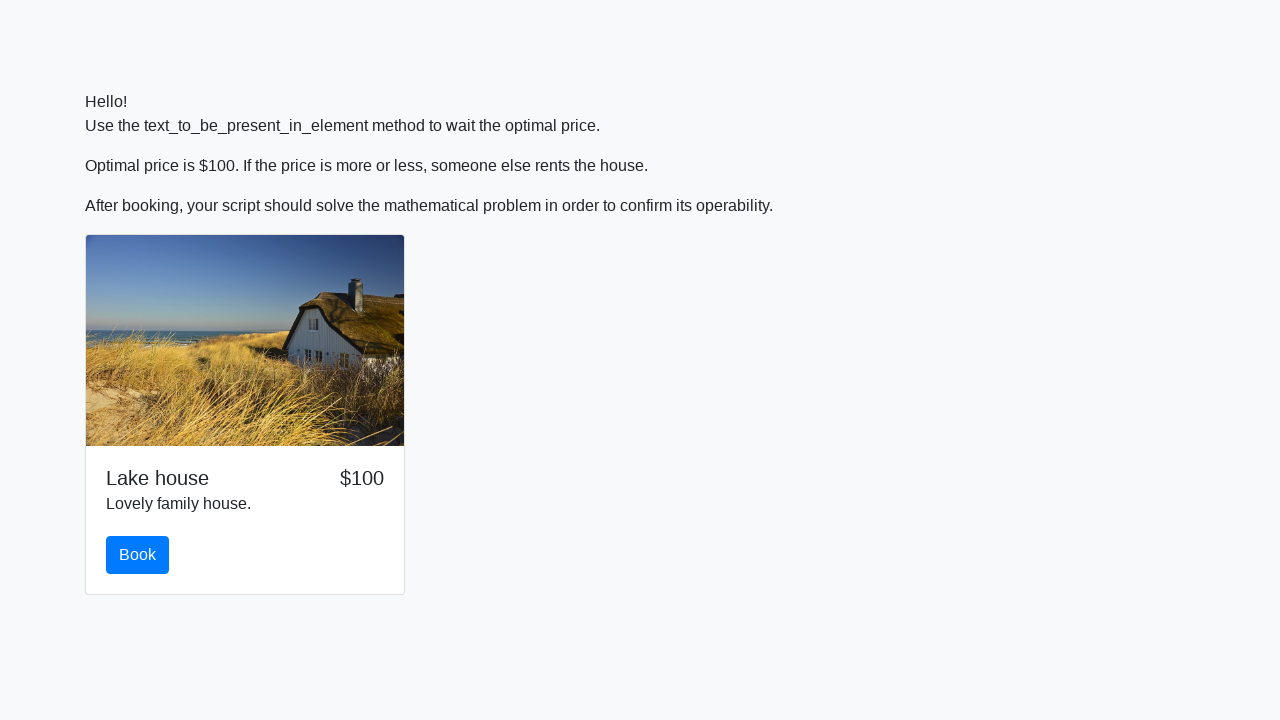

Clicked the book button at (138, 555) on #book
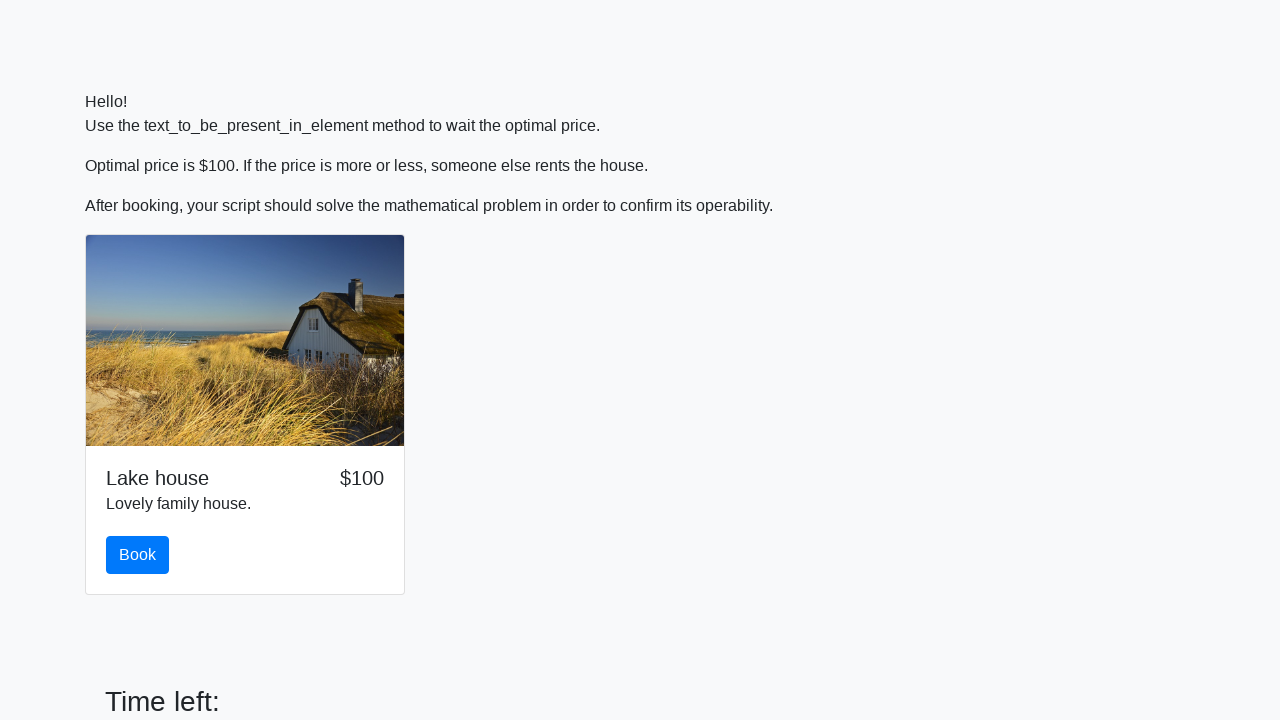

Retrieved input value: 857
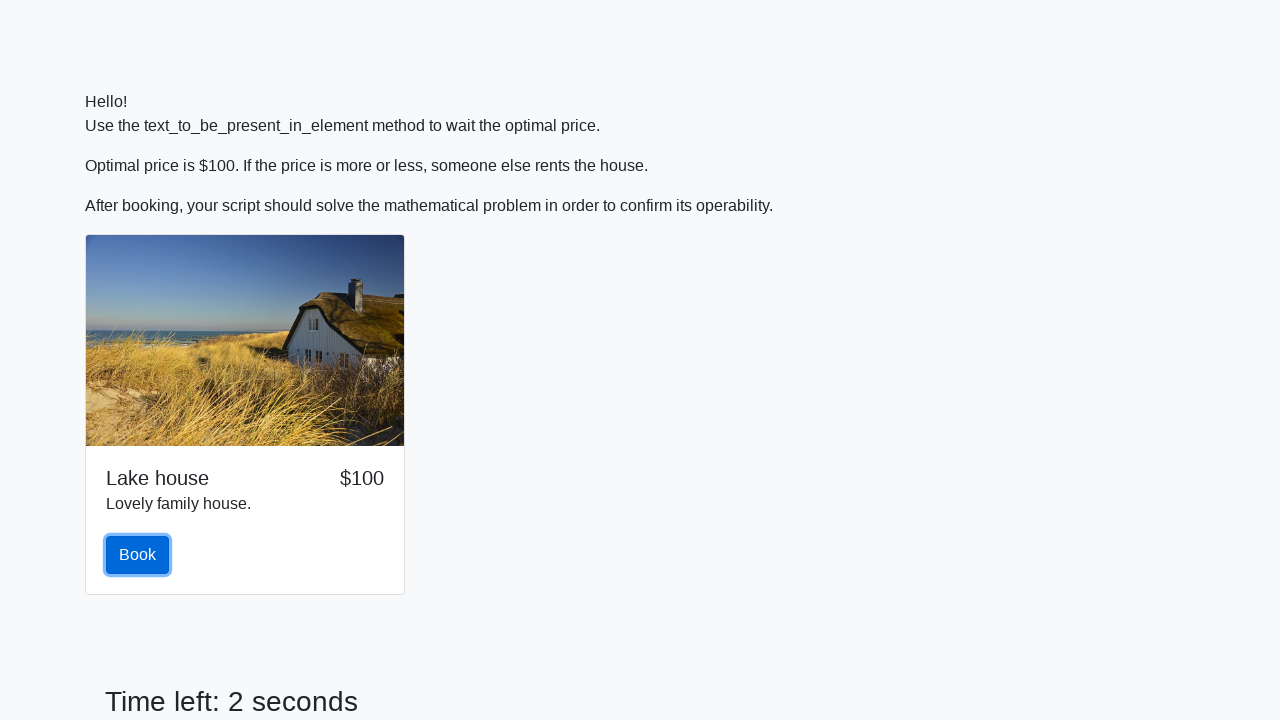

Calculated mathematical result: 1.988963404682695
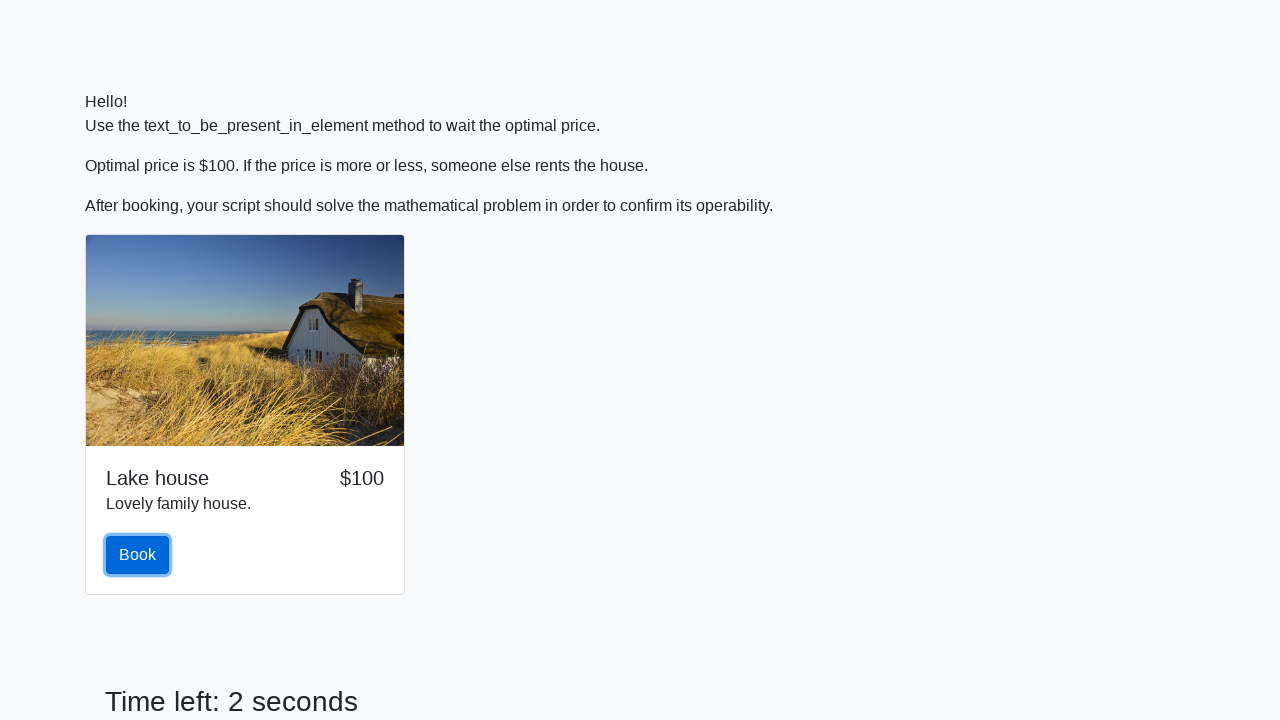

Filled answer field with calculated result: 1.988963404682695 on #answer
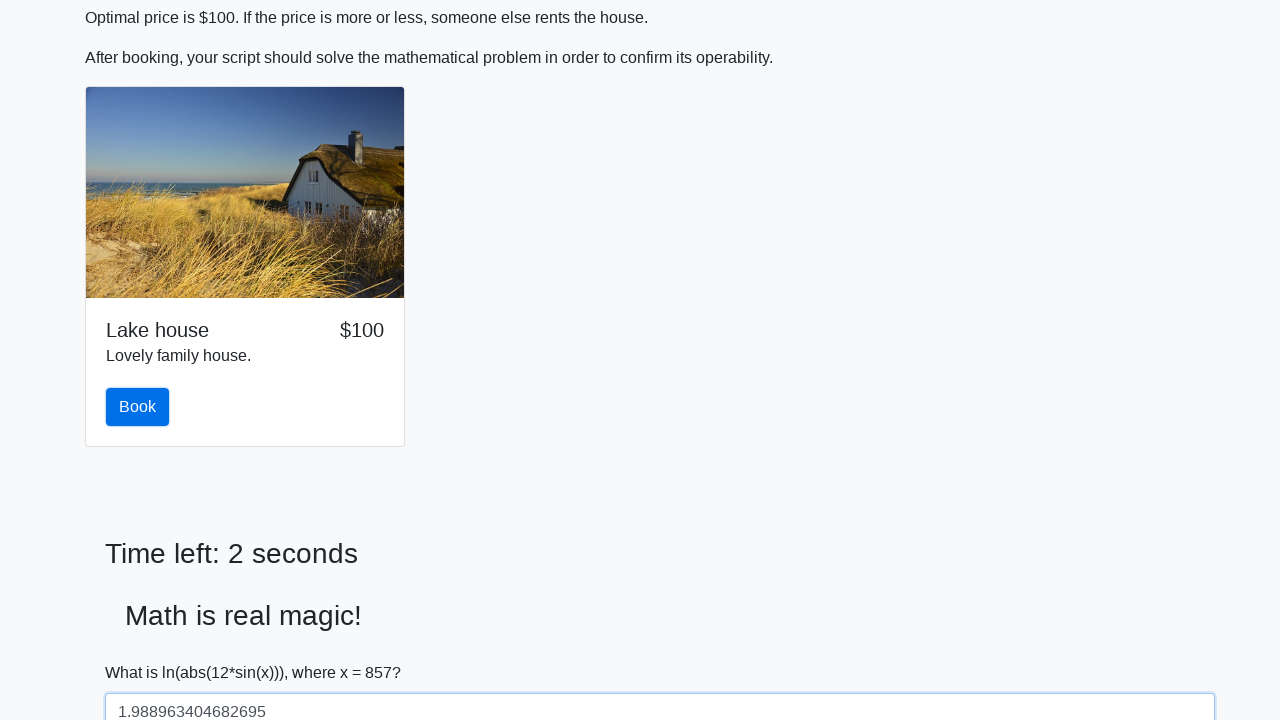

Clicked the solve button to submit form at (143, 651) on #solve
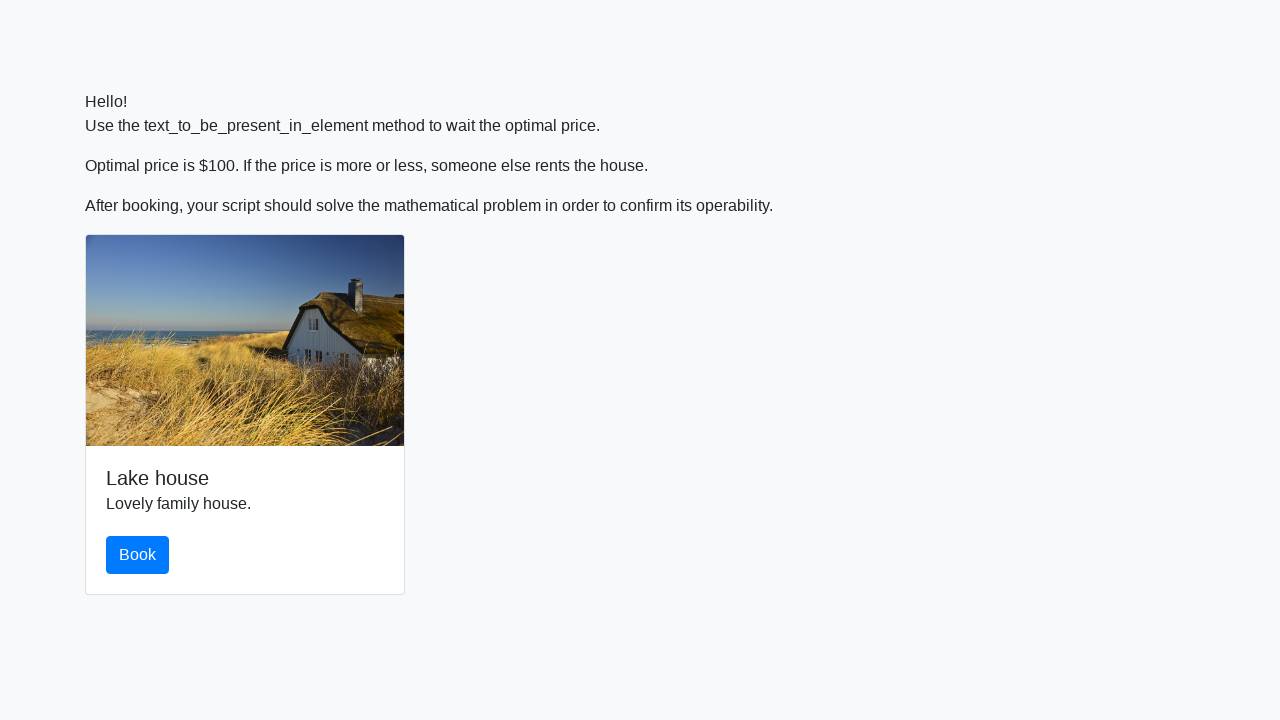

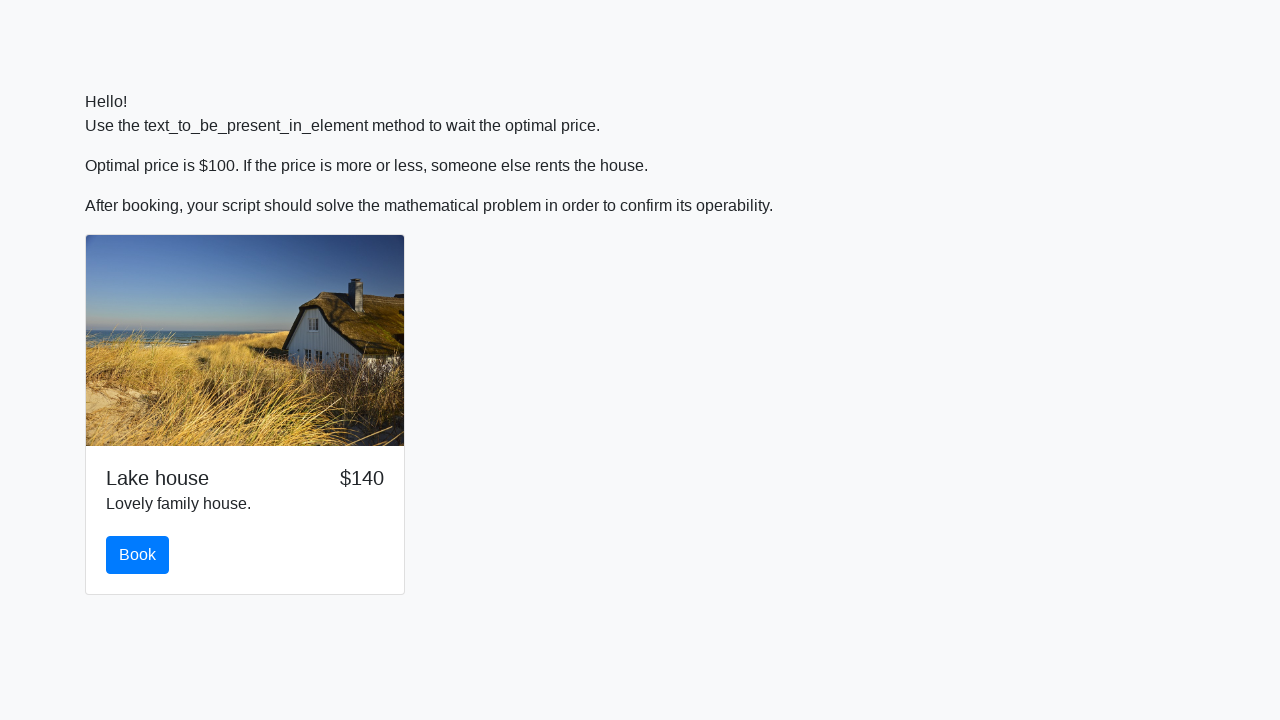